Tests single value autocomplete functionality by entering Red color into the single-select autocomplete field

Starting URL: https://demoqa.com/auto-complete

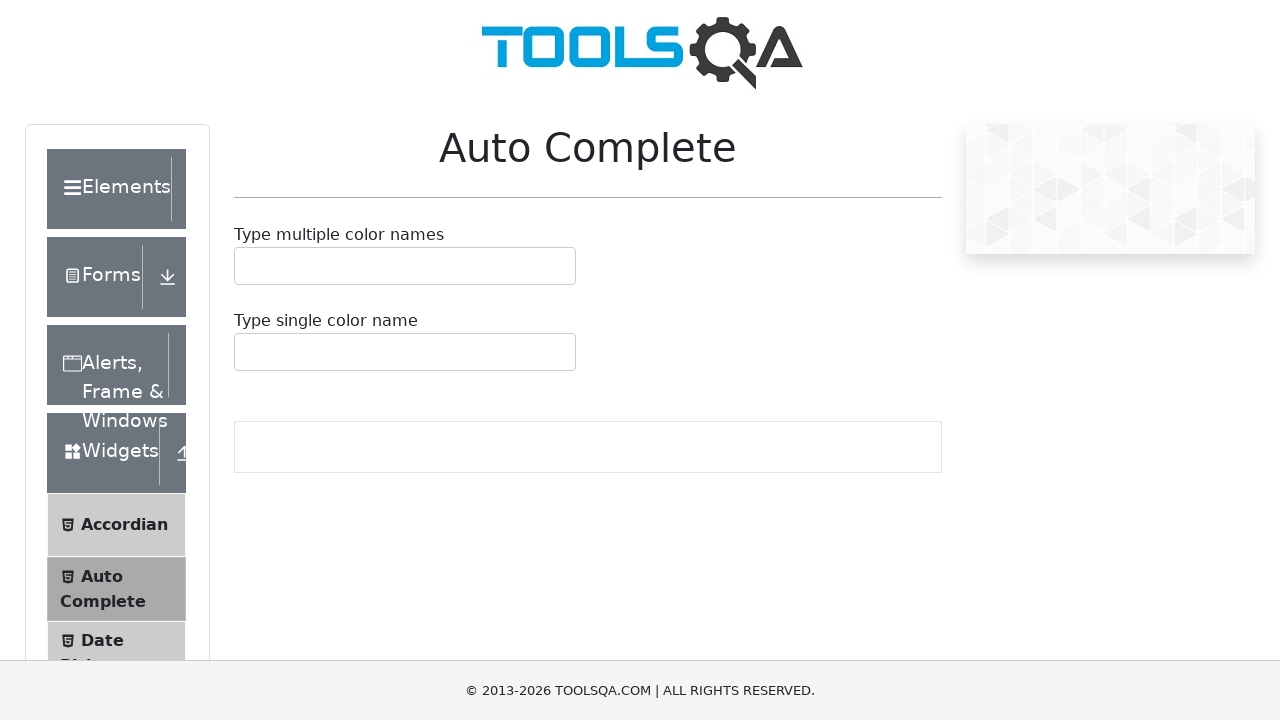

Filled single autocomplete input with 'Red' on #autoCompleteSingleInput
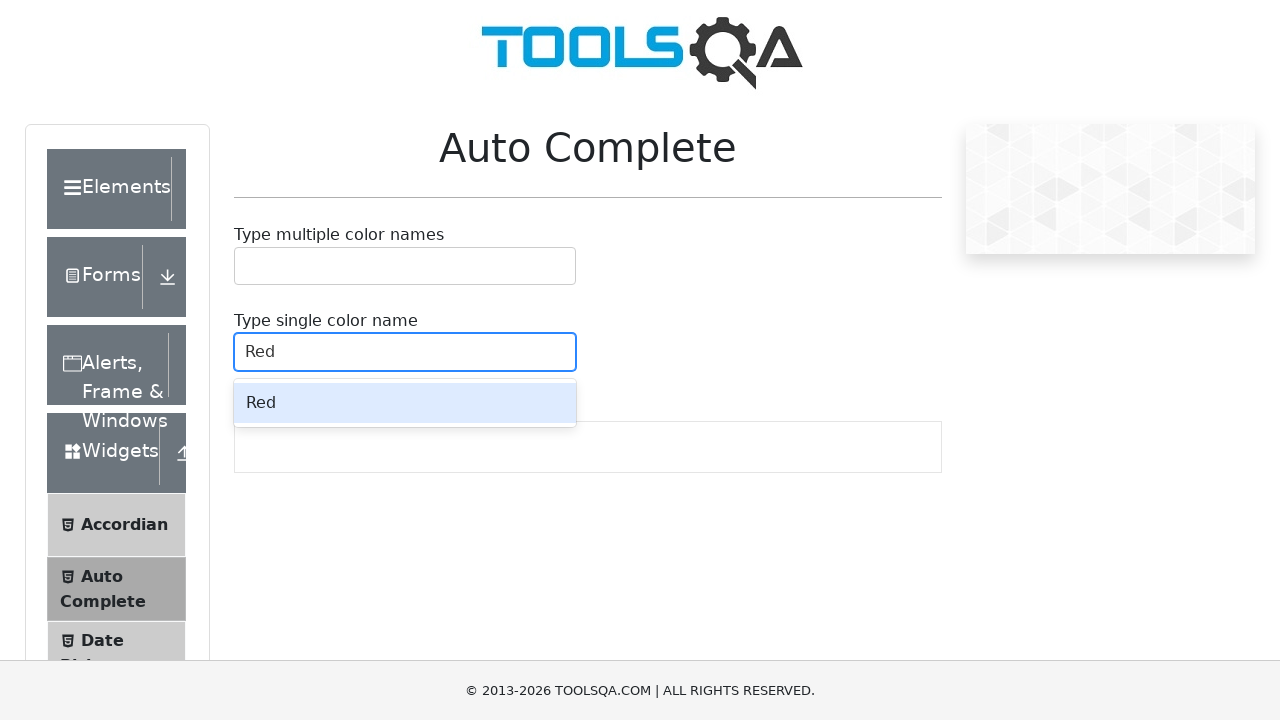

Autocomplete dropdown option appeared
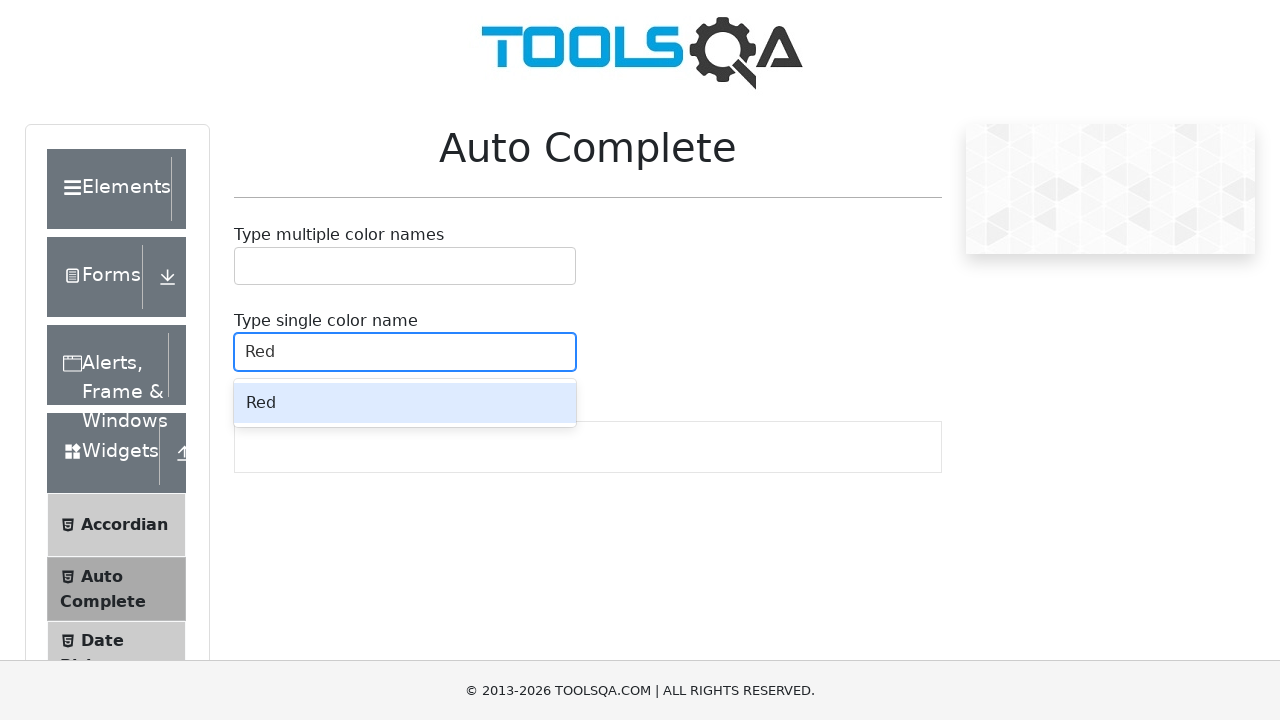

Clicked 'Red' option from autocomplete dropdown at (405, 403) on .auto-complete__option >> text=Red
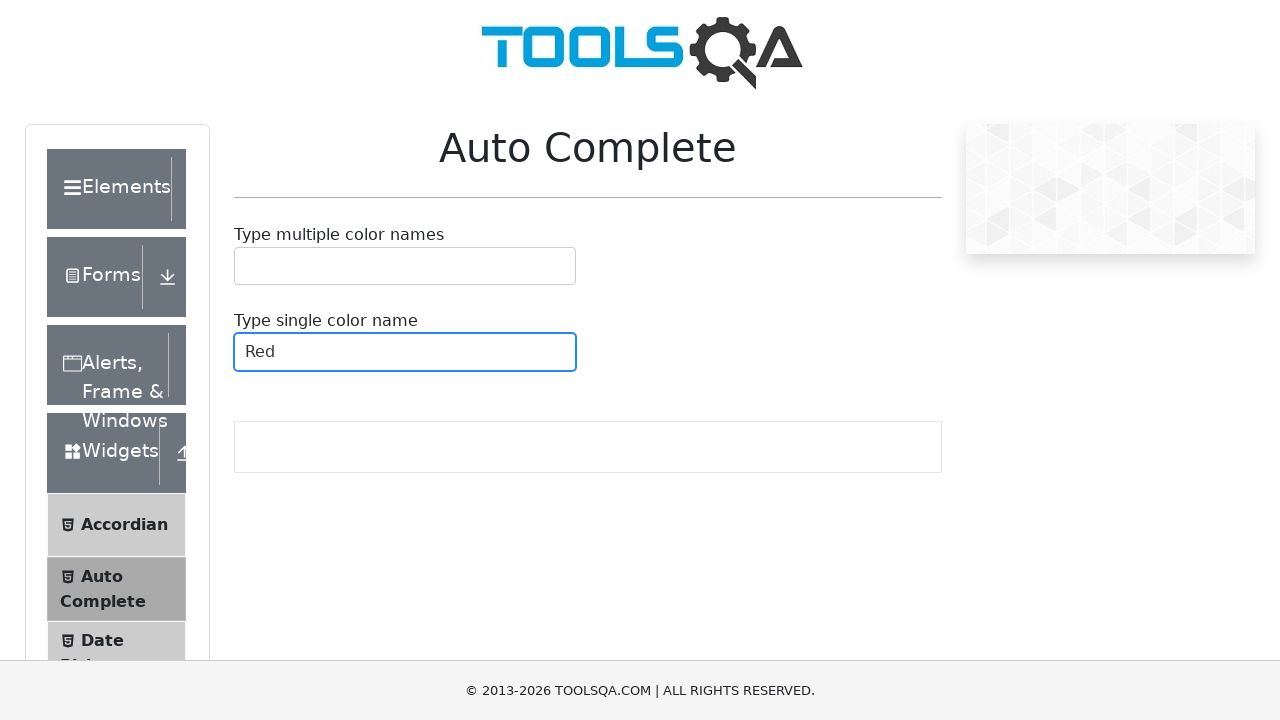

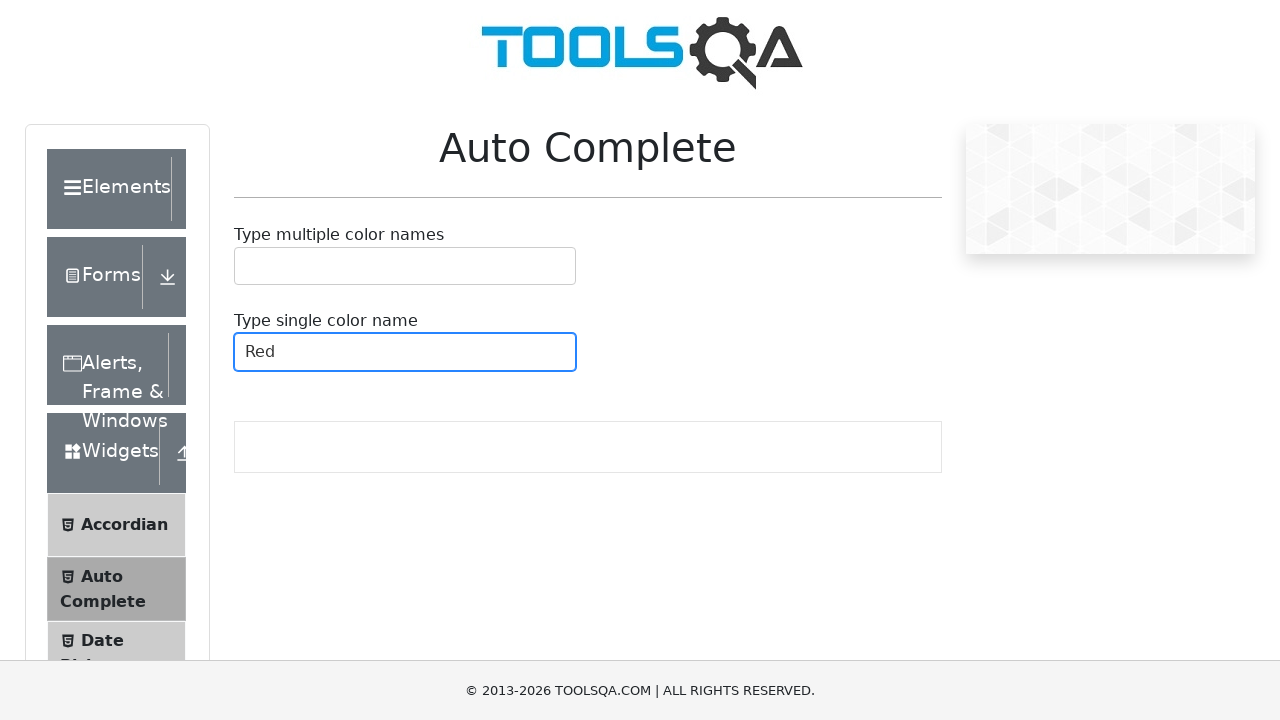